Tests page scrolling functionality by scrolling to the bottom of the page and then scrolling back to the top

Starting URL: https://animedia.onl/

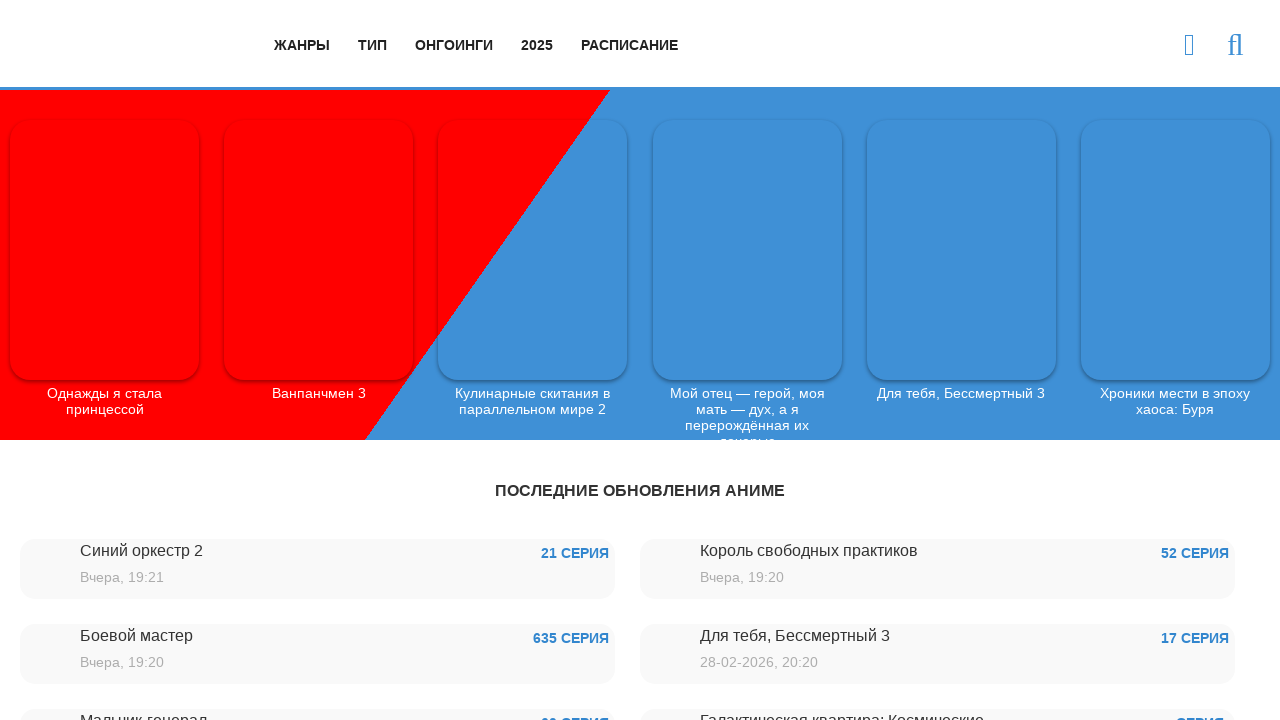

Scrolled to the bottom of the page
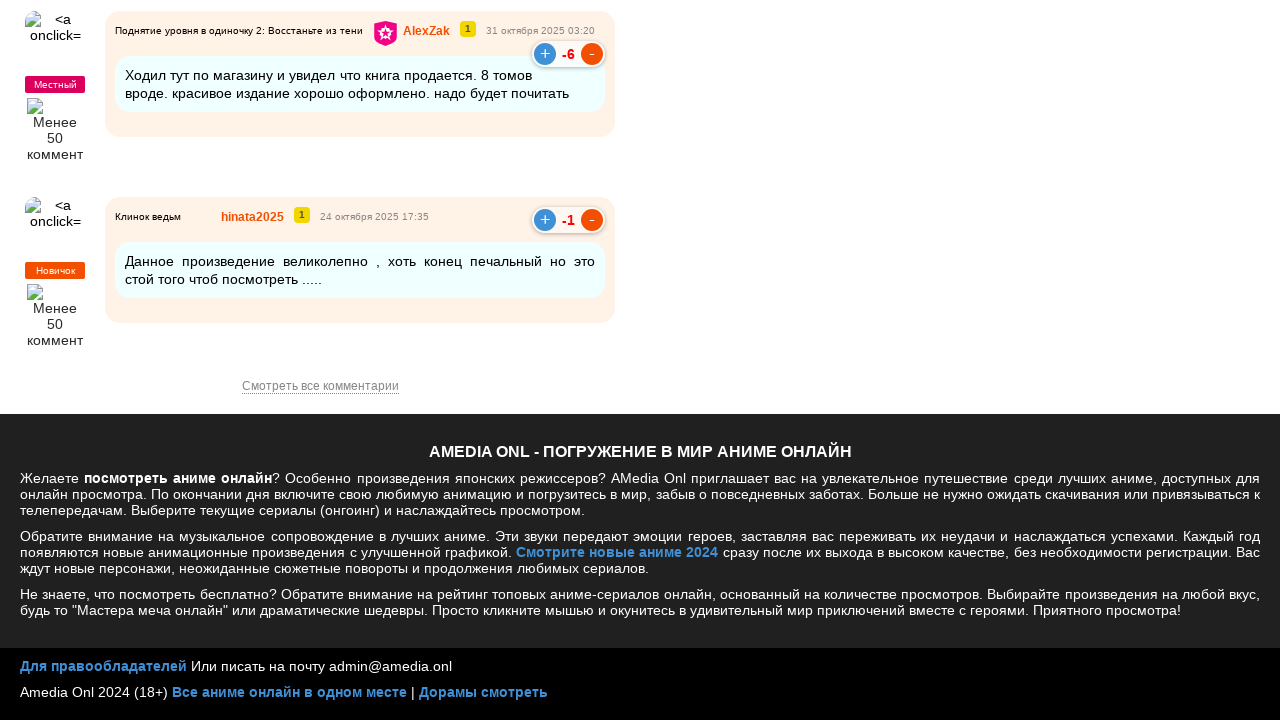

Waited 2 seconds for lazy-loaded content to load
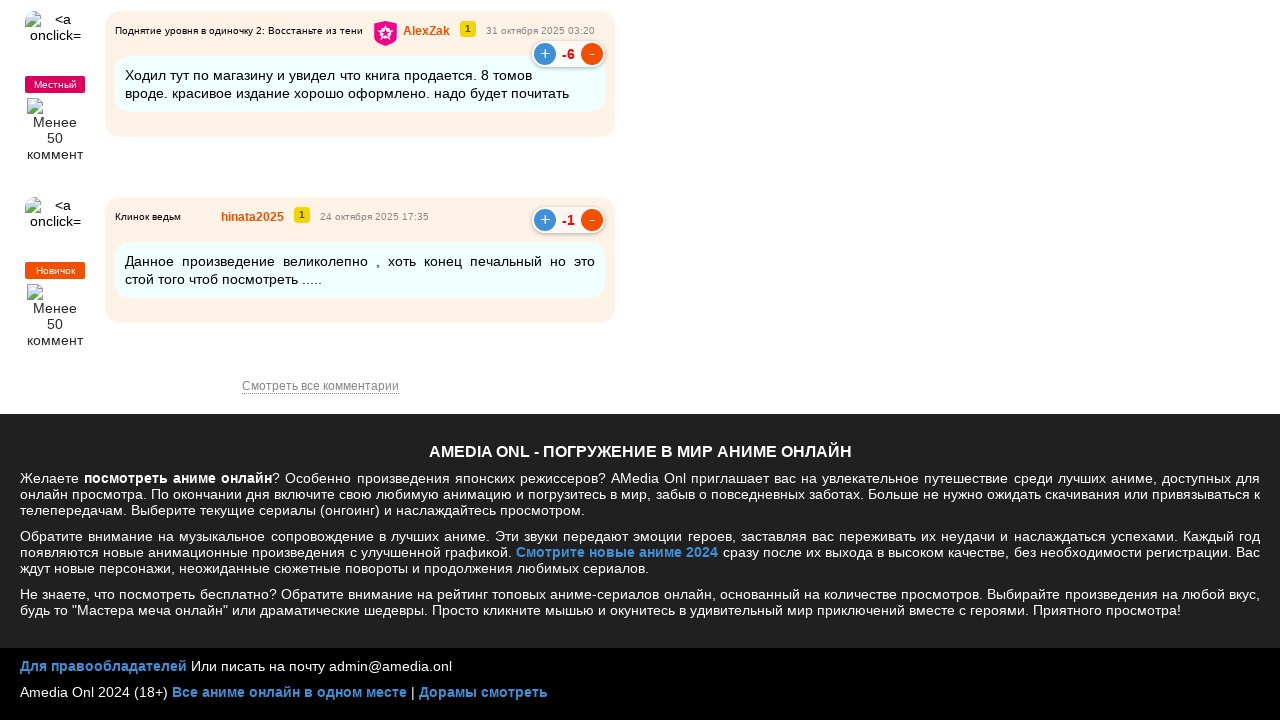

Scrolled back to the top of the page
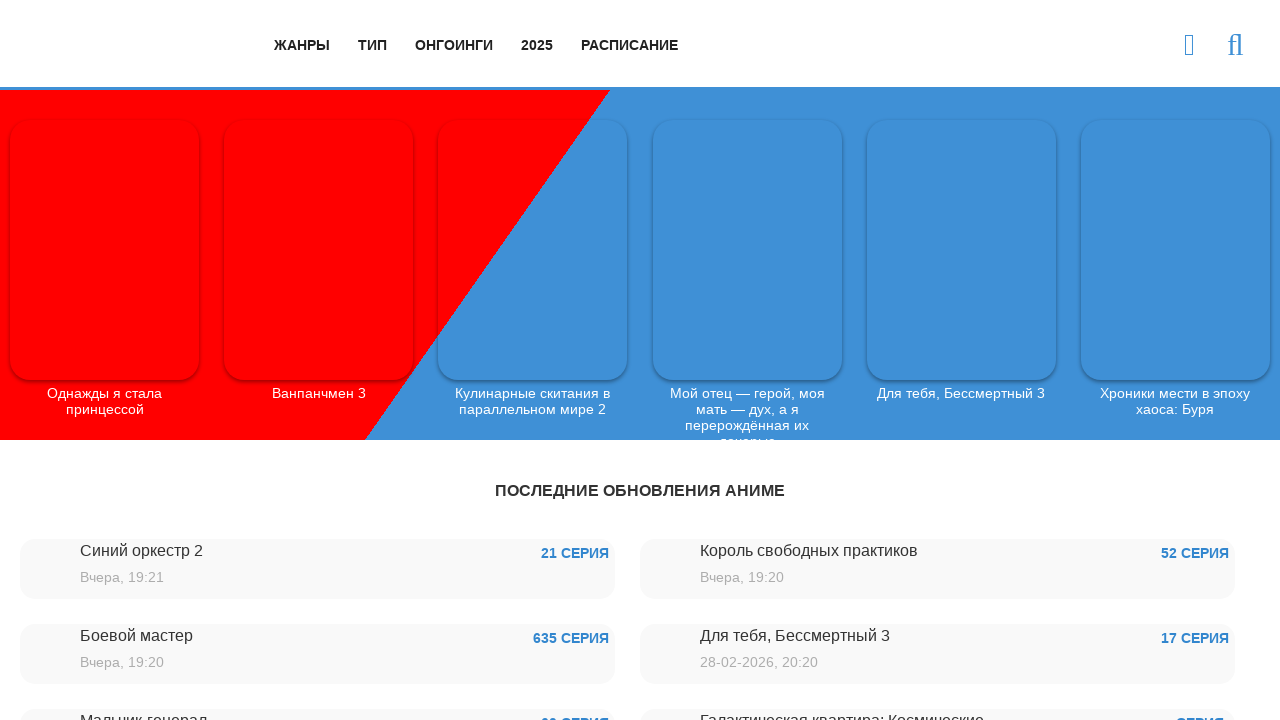

Waited 2 seconds to observe the scroll back to top
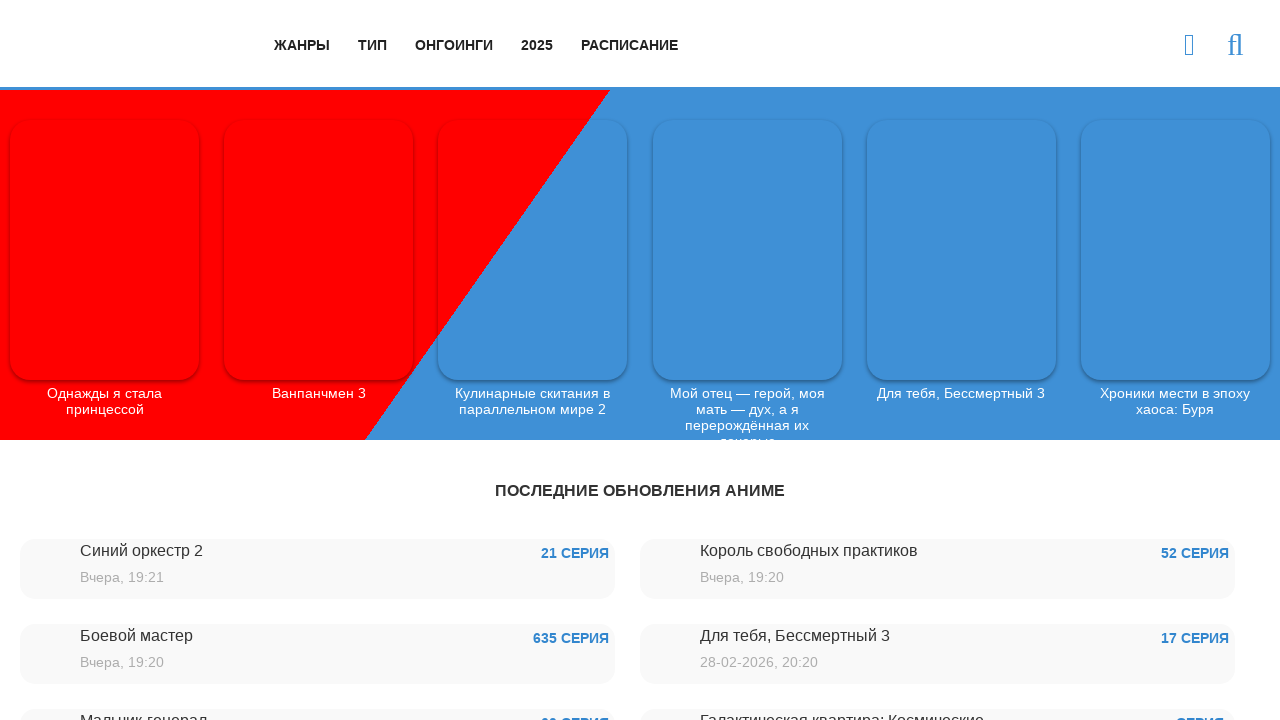

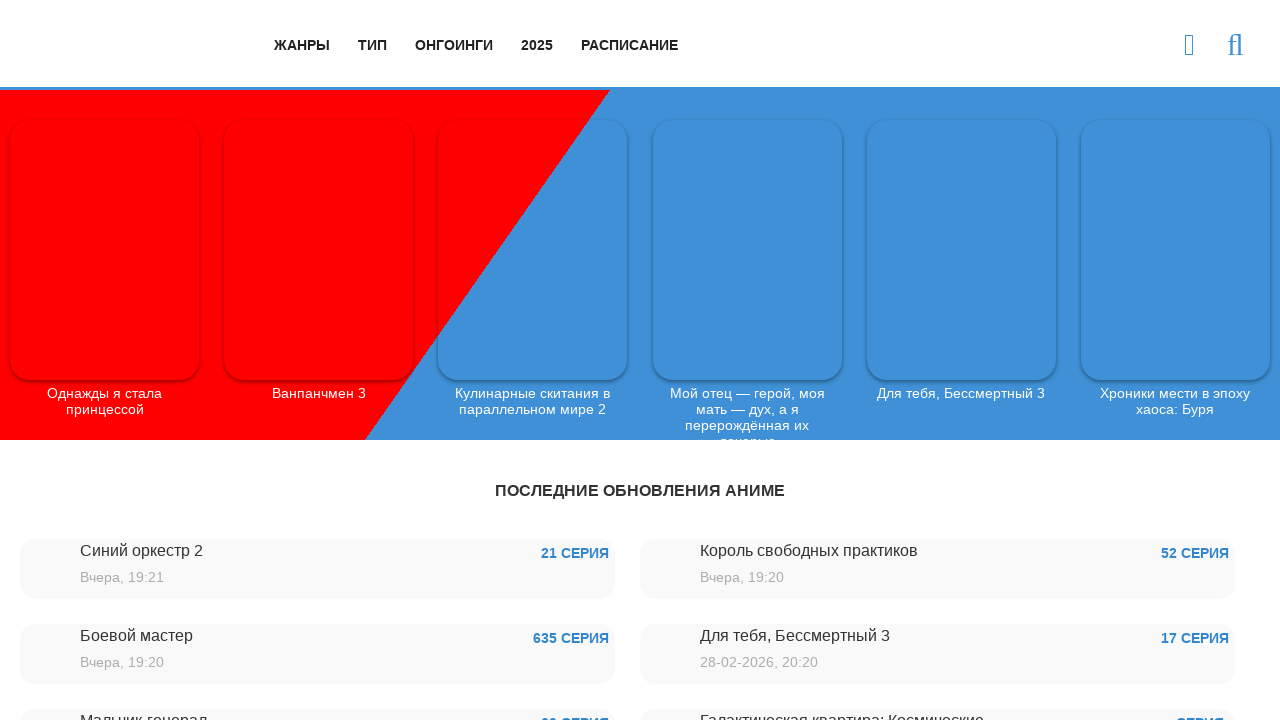